Tests DemoQA website by clicking on Elements card, navigating to text tab, and filling out a form with user information

Starting URL: https://demoqa.com/

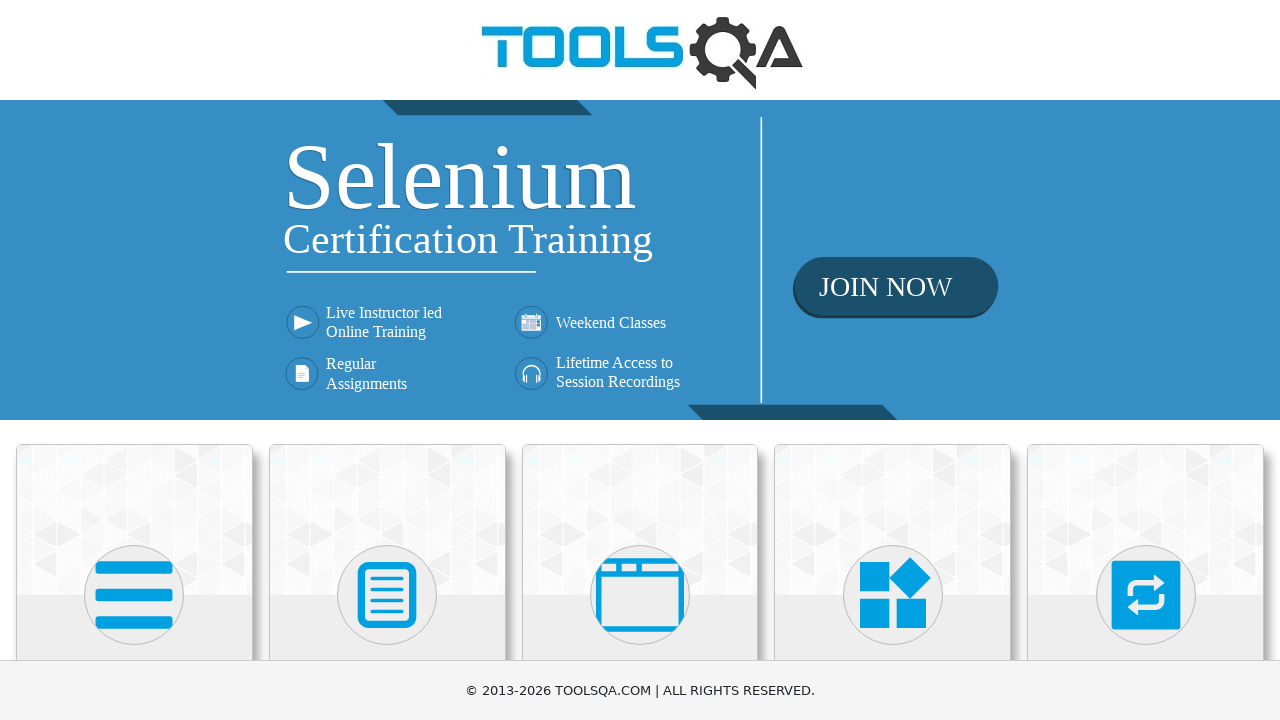

Navigated to DemoQA website
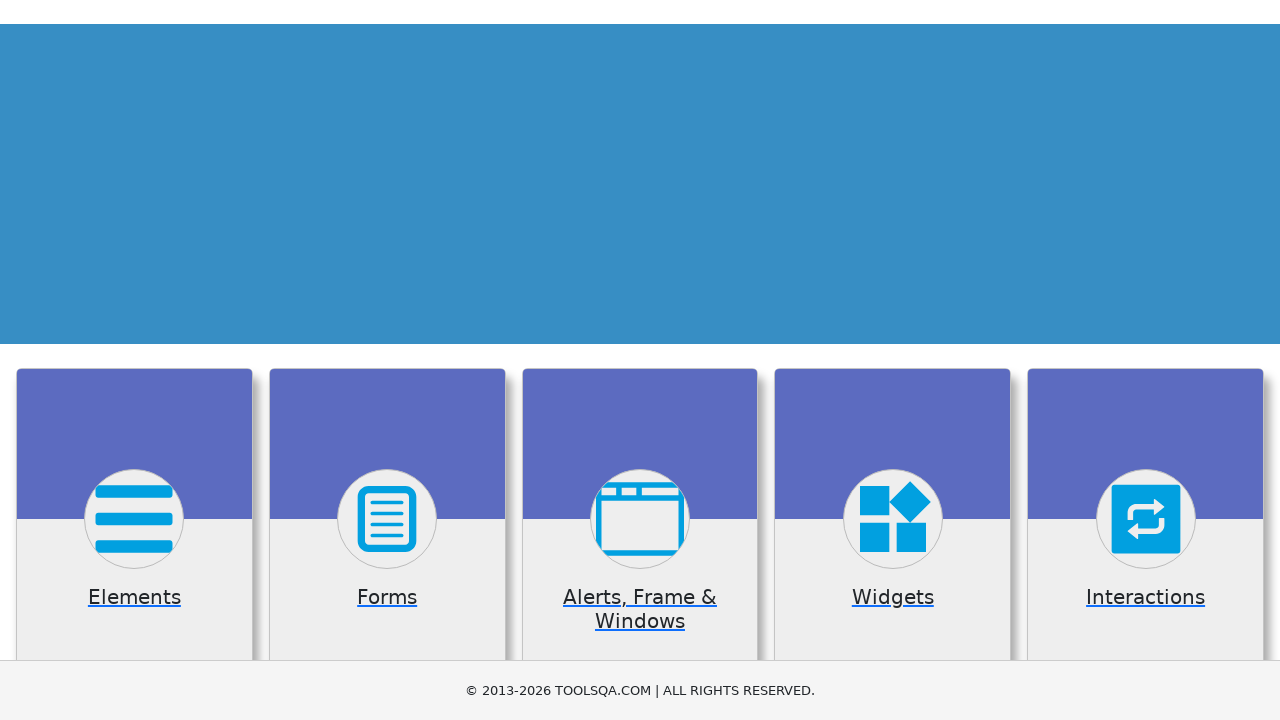

Clicked on Elements card at (134, 520) on .card-up
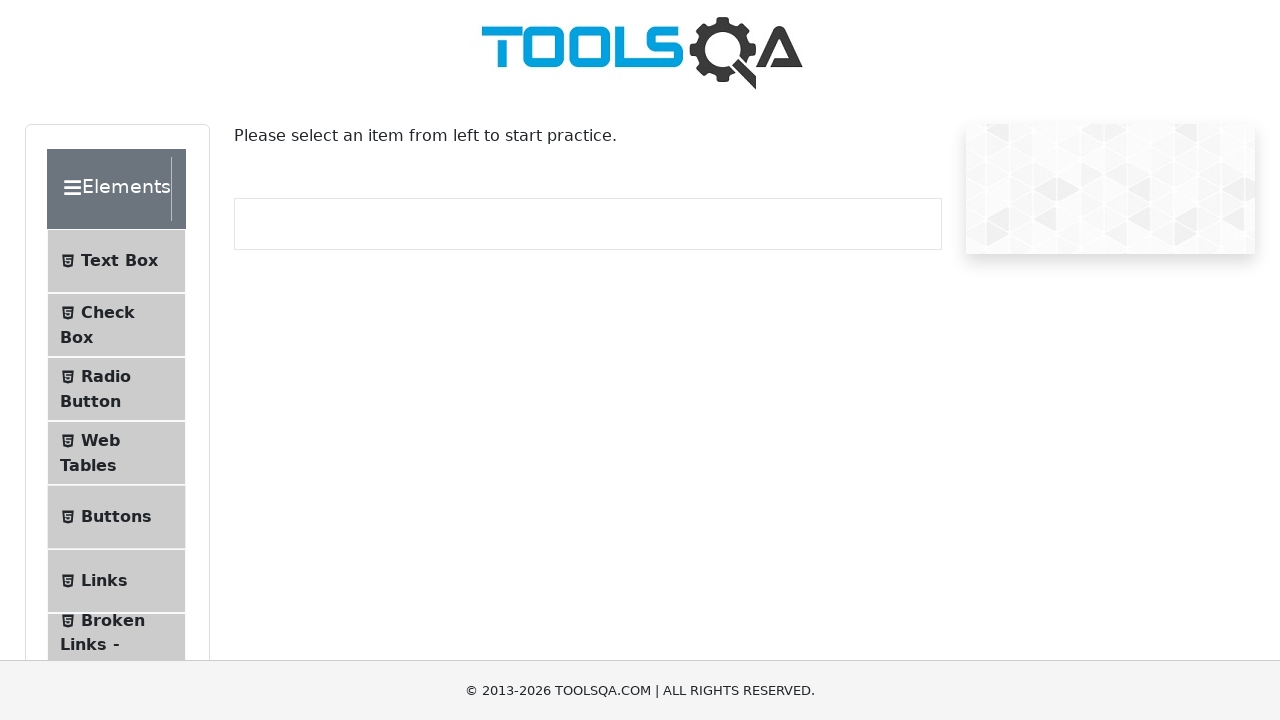

Clicked on text tab at (119, 261) on .text
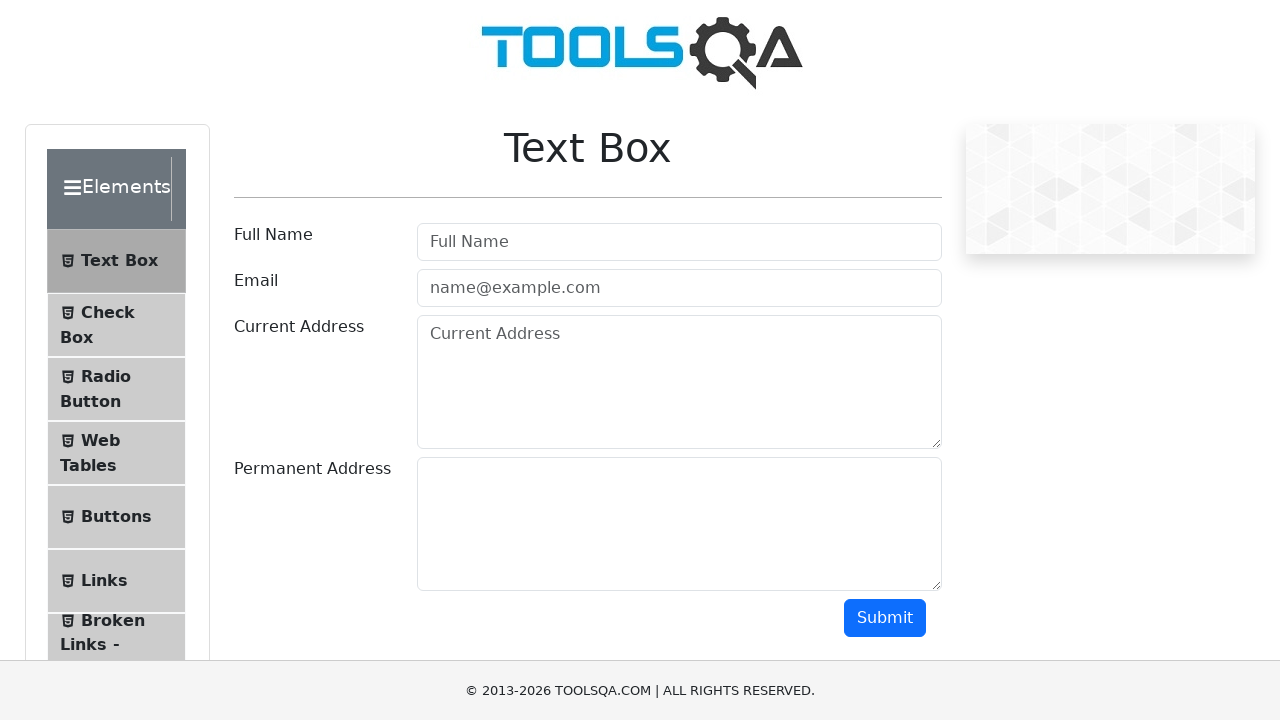

Filled in username field with 'Test User' on #userName
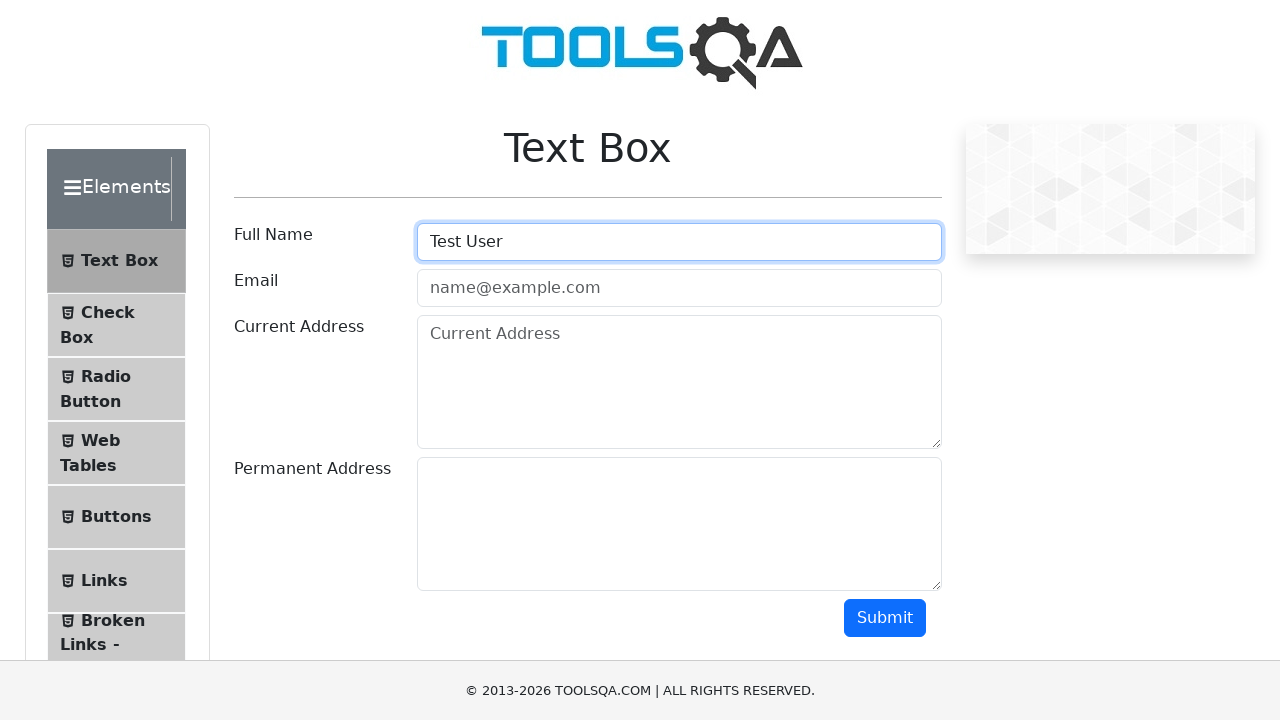

Filled in email field with 'test@mail.com' on #userEmail
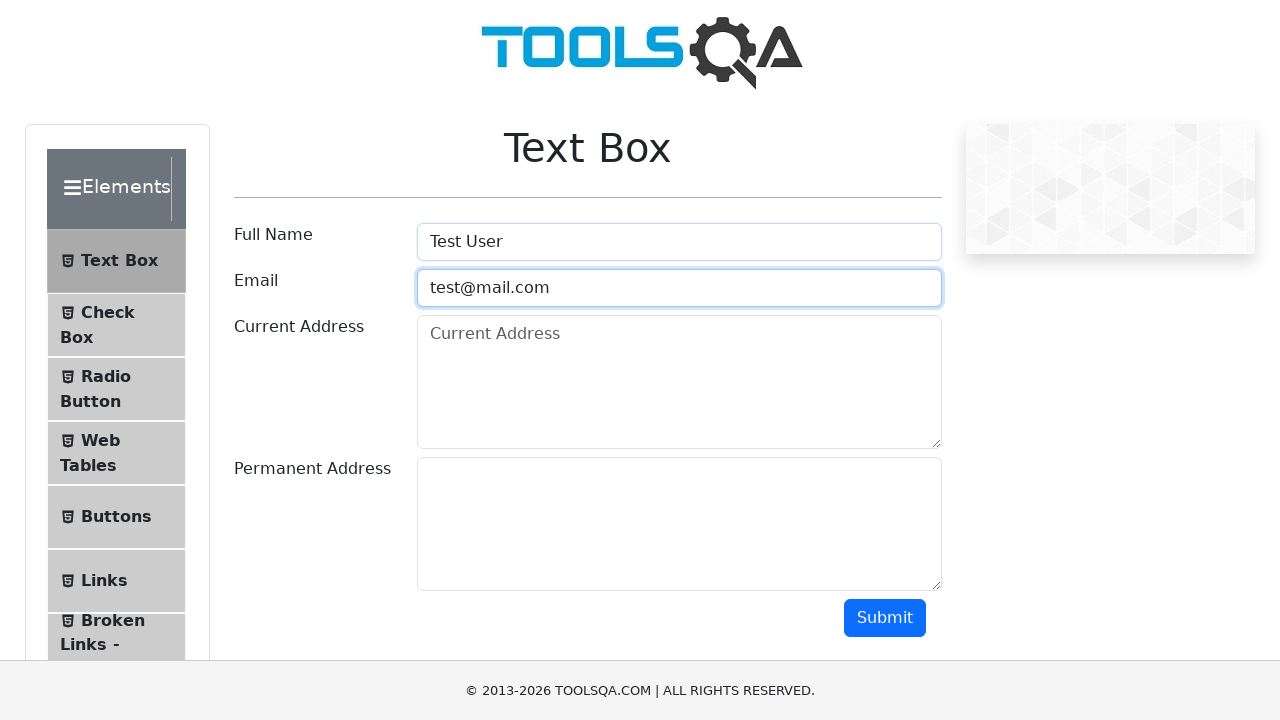

Filled in current address field with '394 Davis Avenue' on #currentAddress
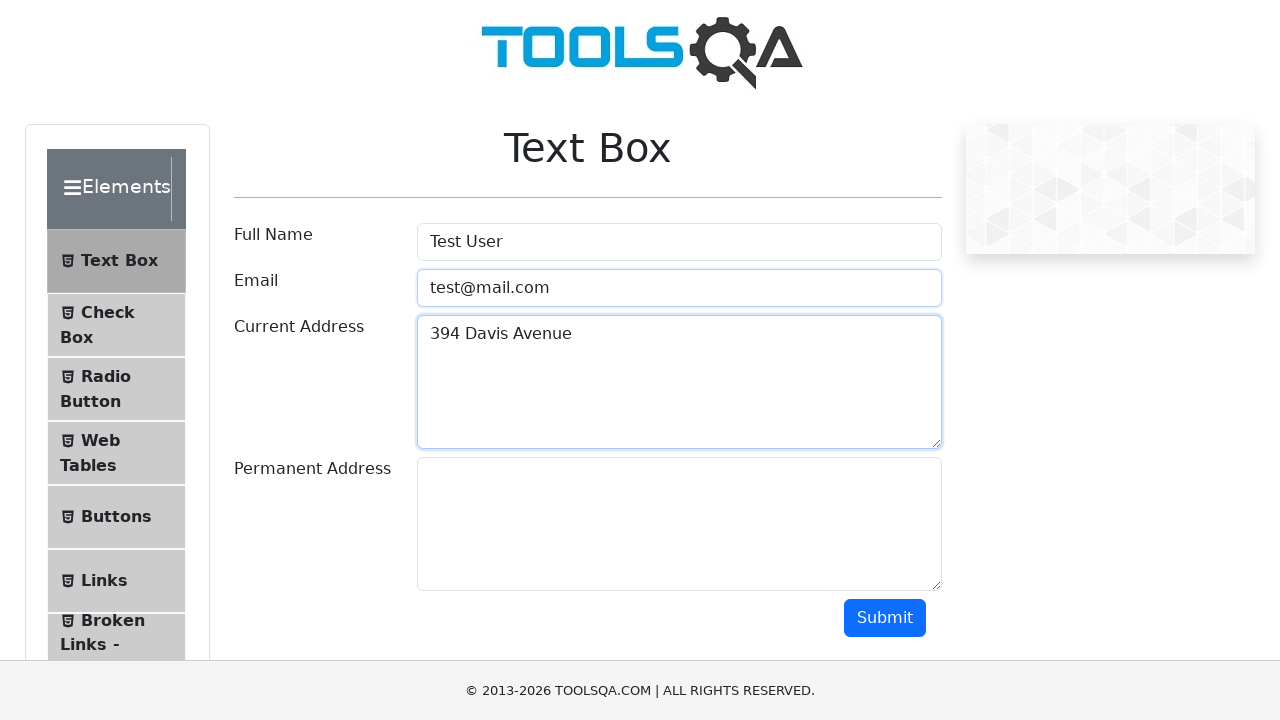

Scrolled submit button into view
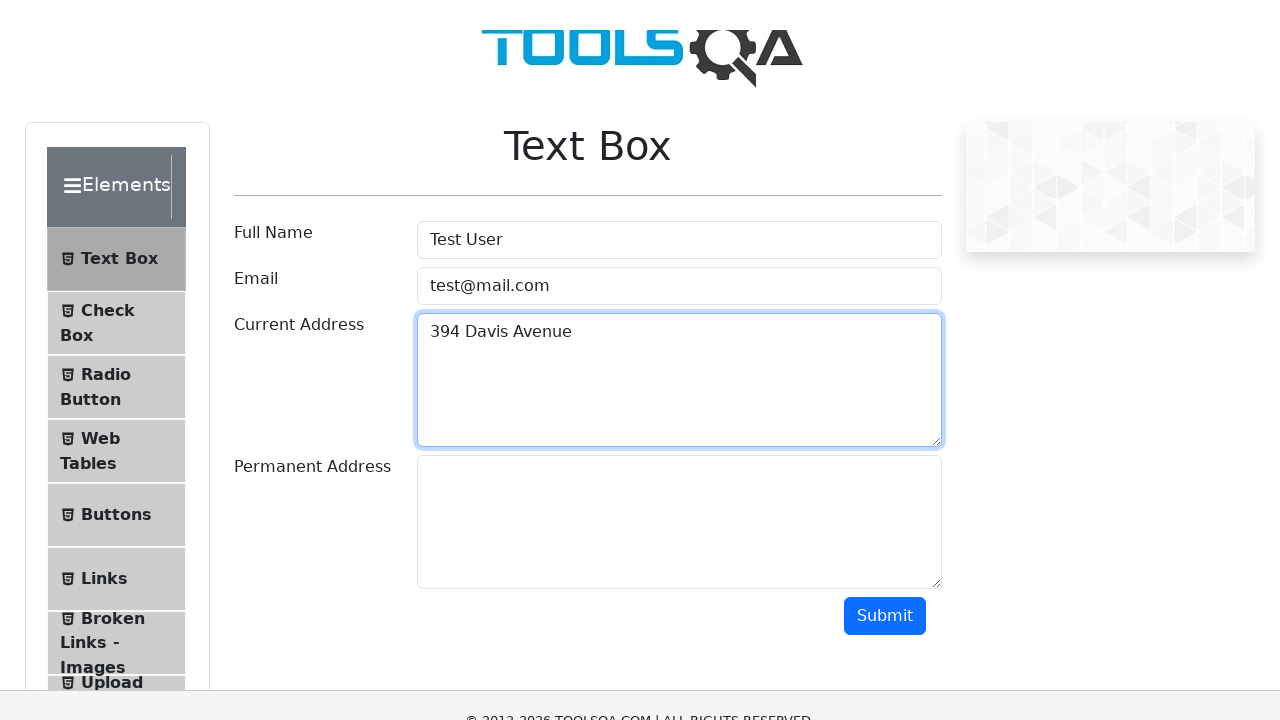

Clicked submit button to submit form at (885, 19) on #submit
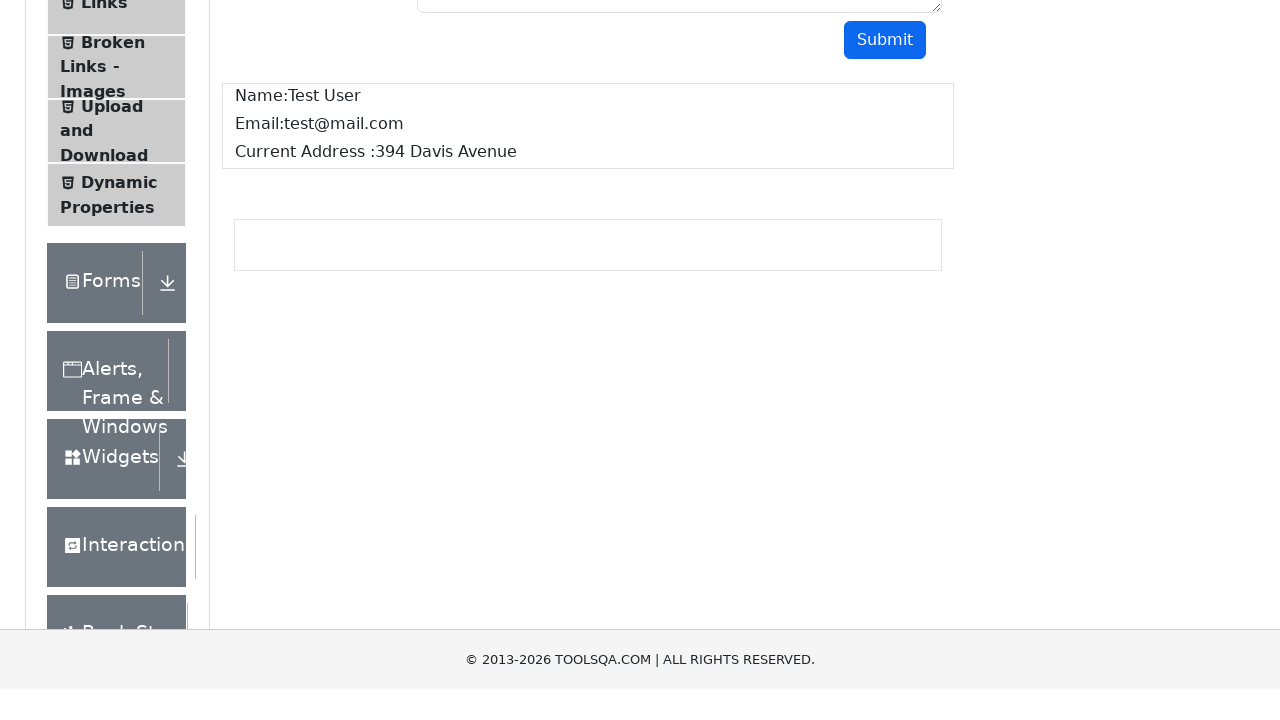

Output section displayed after form submission
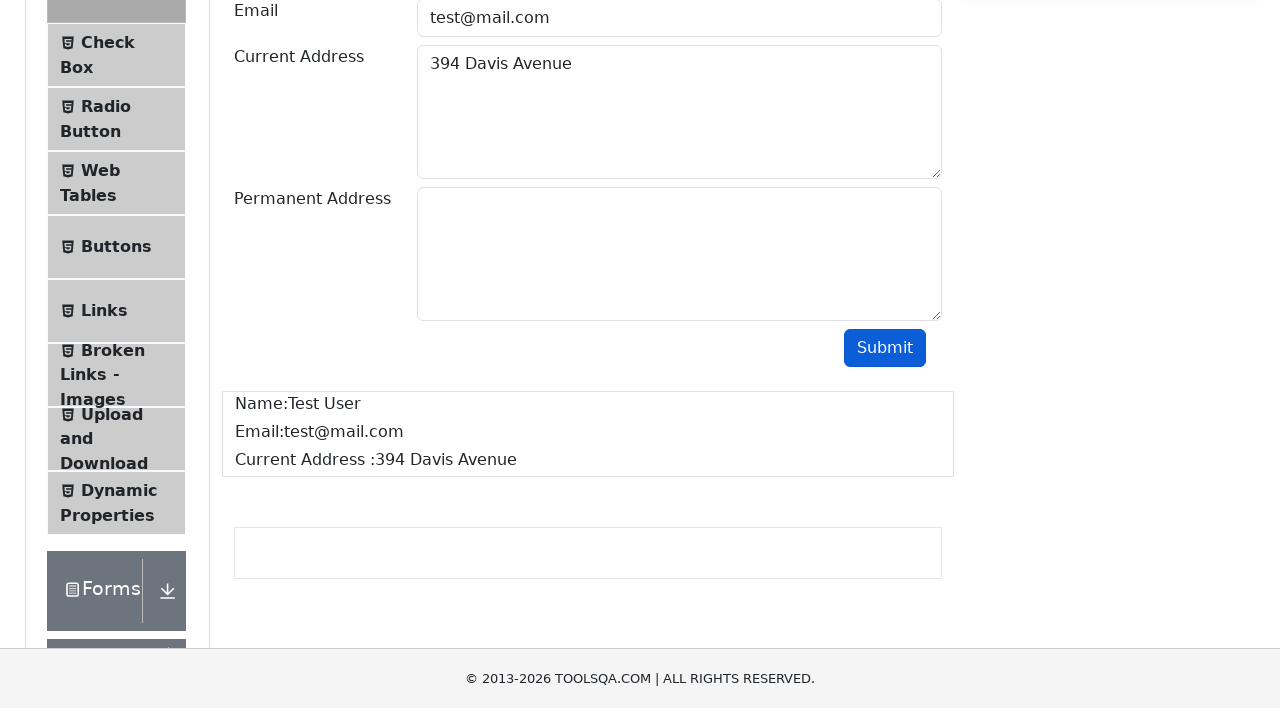

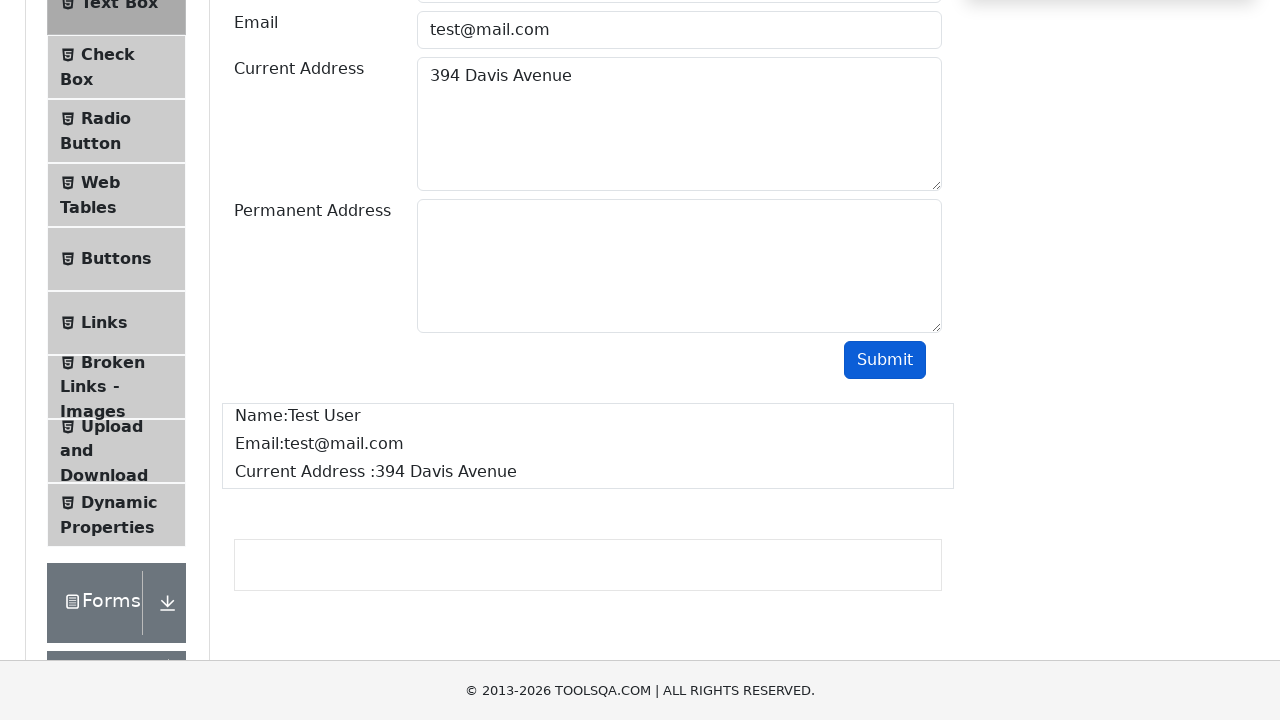